Tests a math problem form by extracting two numbers from the page, calculating their sum, selecting the result from a dropdown, and submitting the form

Starting URL: http://suninjuly.github.io/selects1.html

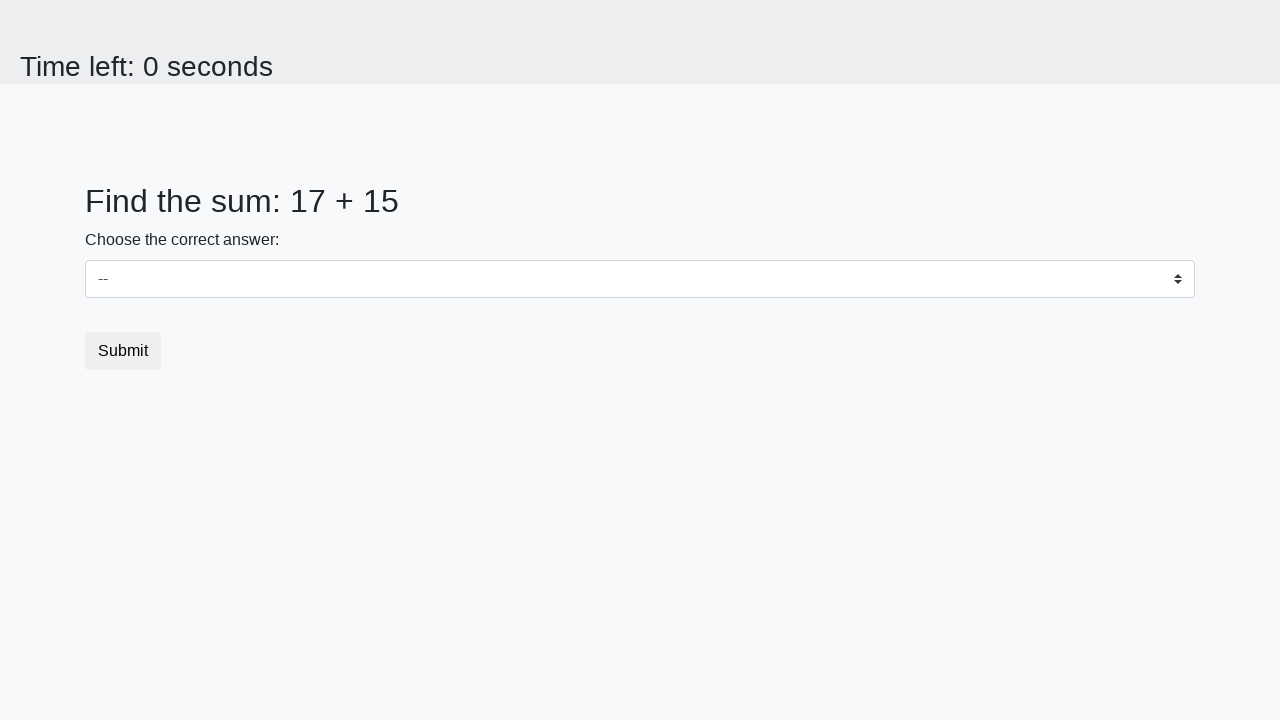

Located first number element (span#num1)
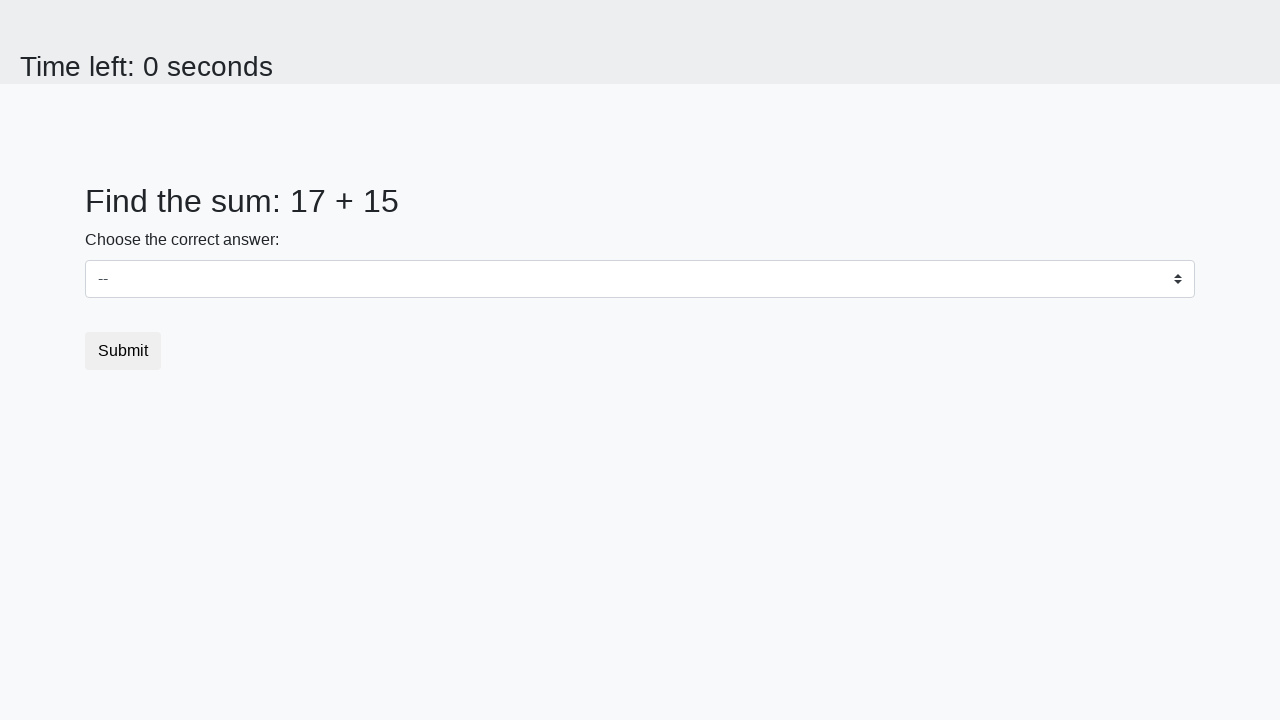

Extracted first number: 17
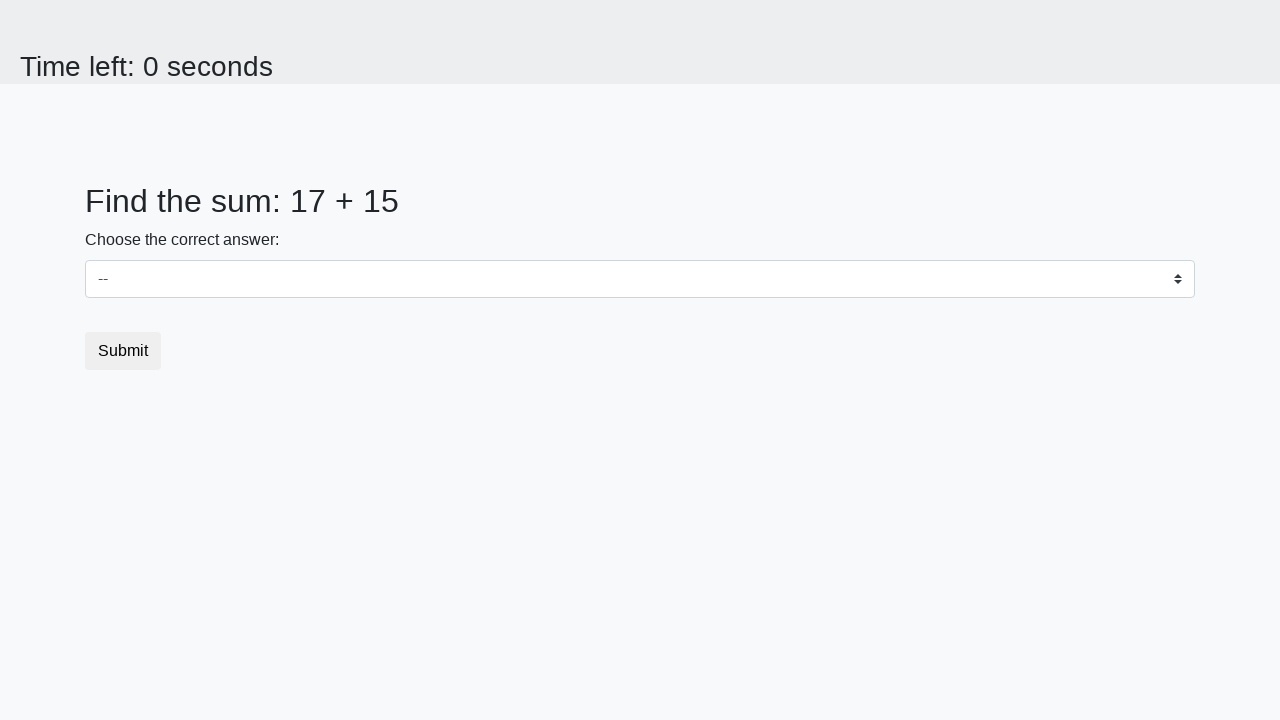

Located second number element (span#num2)
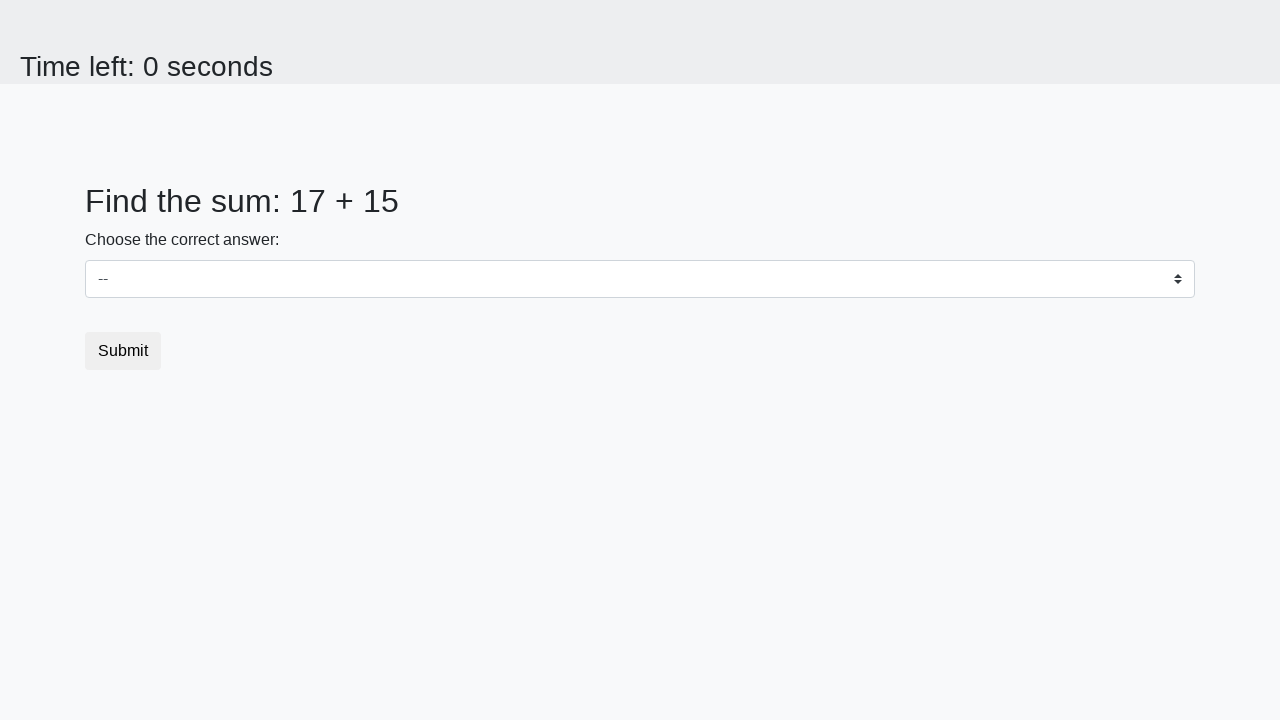

Extracted second number: 15
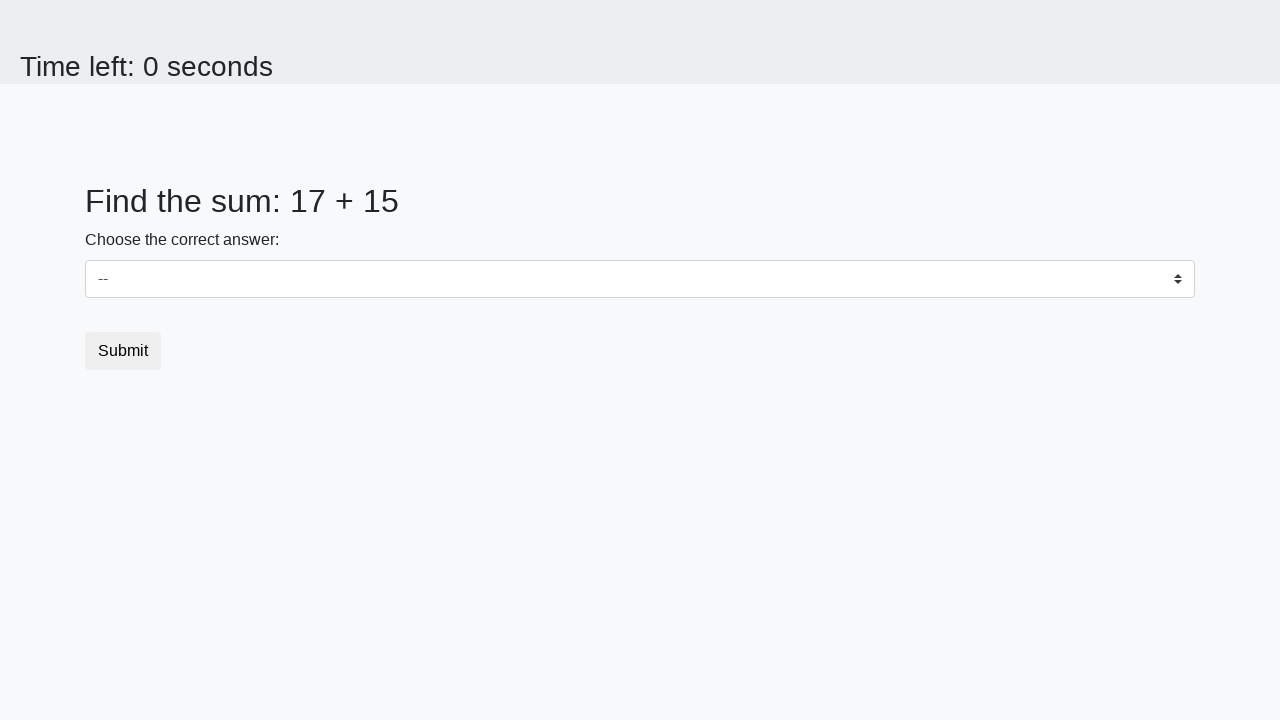

Calculated sum: 17 + 15 = 32
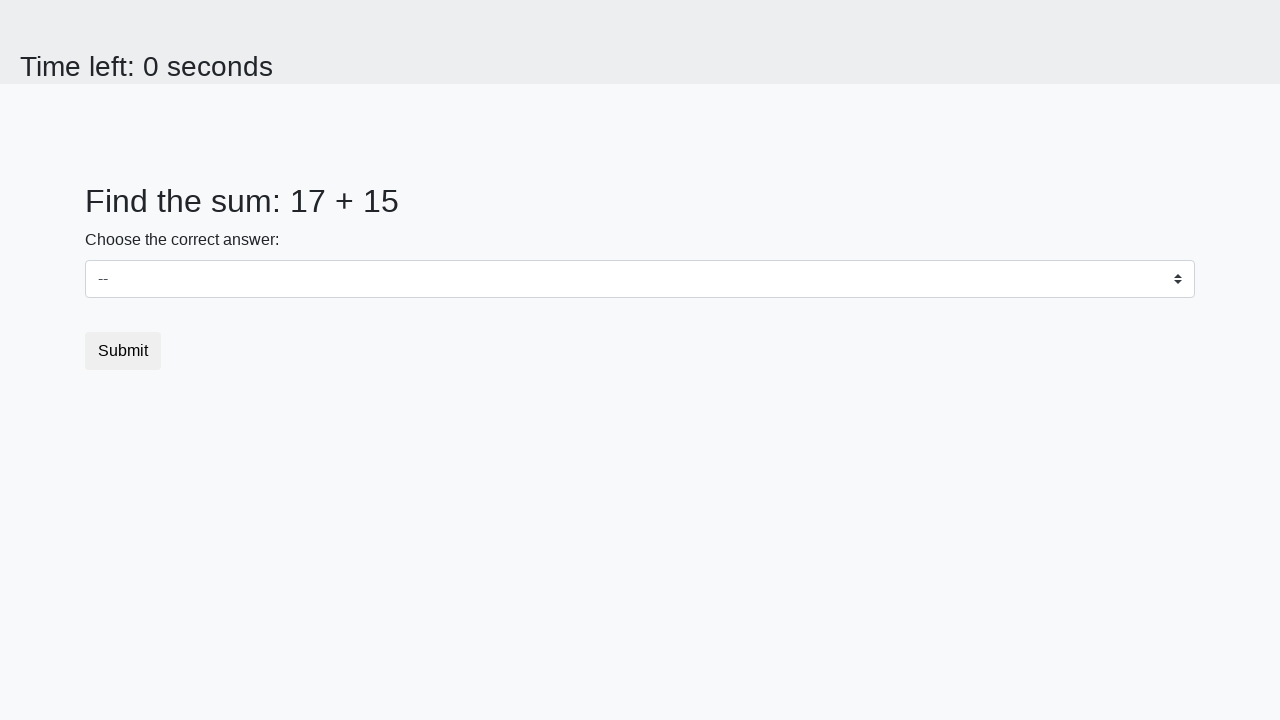

Selected result '32' from dropdown on select#dropdown
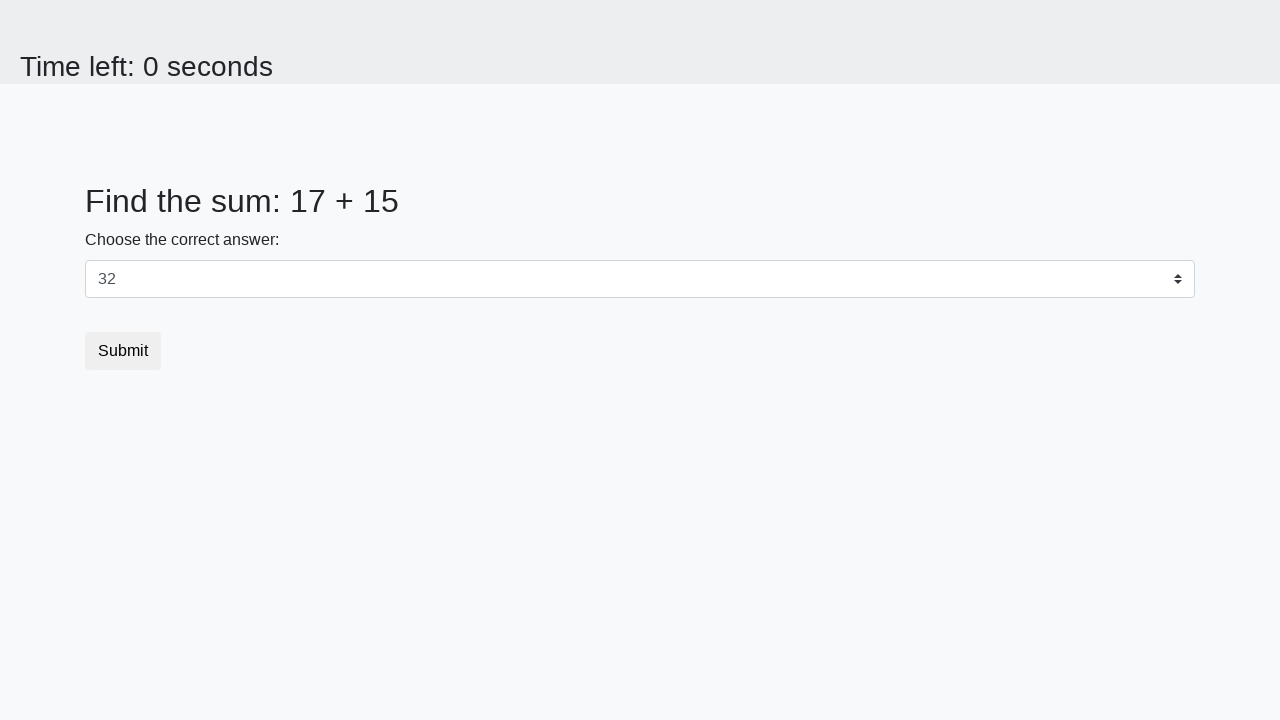

Clicked submit button to submit the form at (123, 351) on button[type='submit']
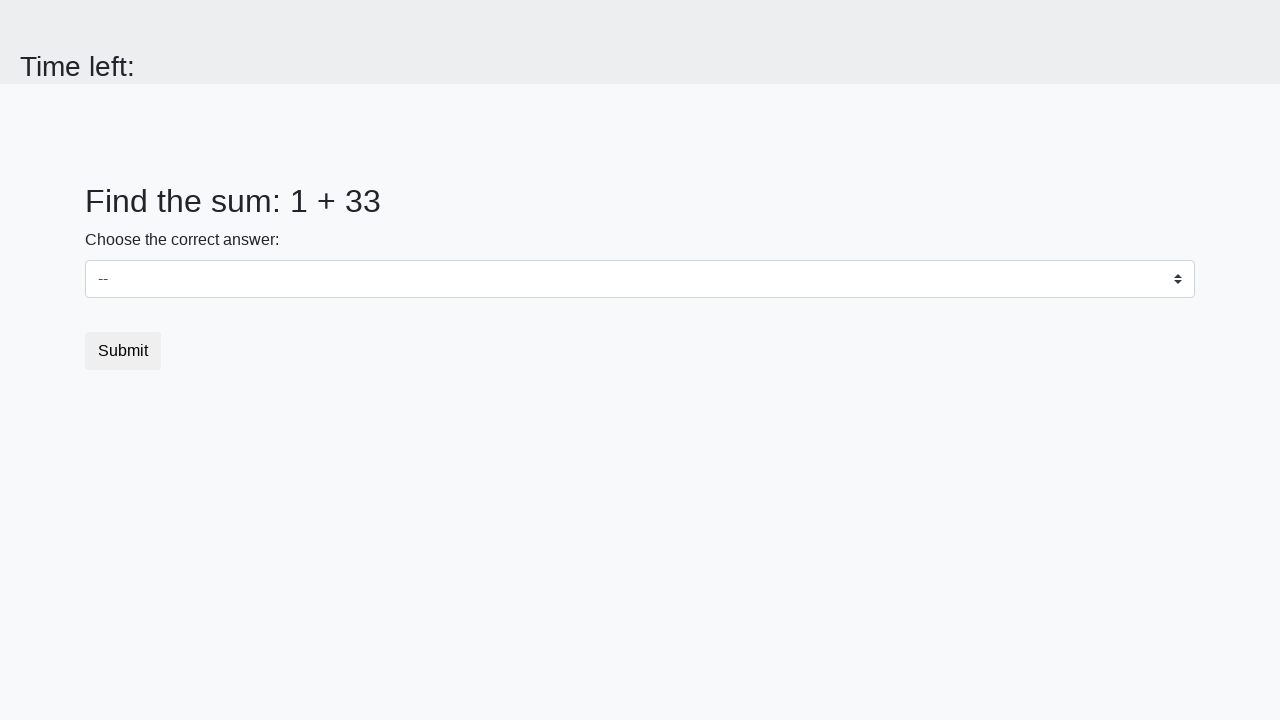

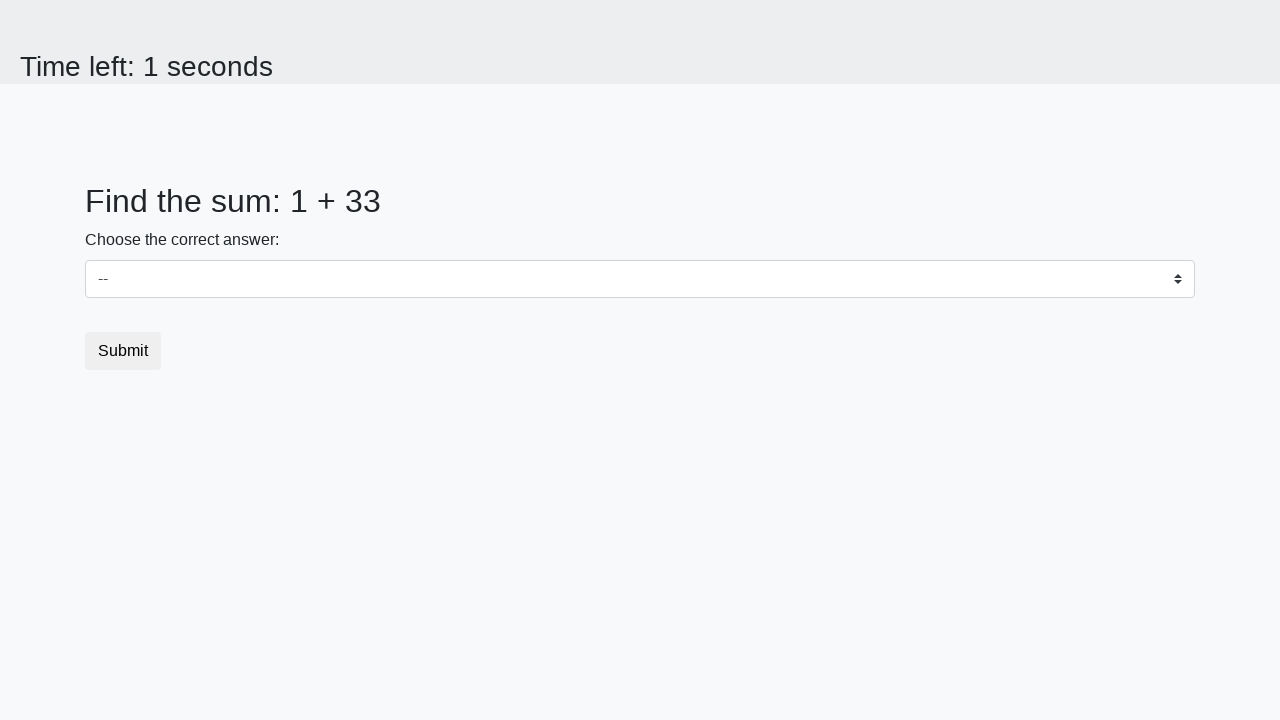